Fills a name field in Sprint 1 of the sample application lifecycle and navigates to the next sprint

Starting URL: https://ultimateqa.com/sample-application-lifecycle-sprint-1/

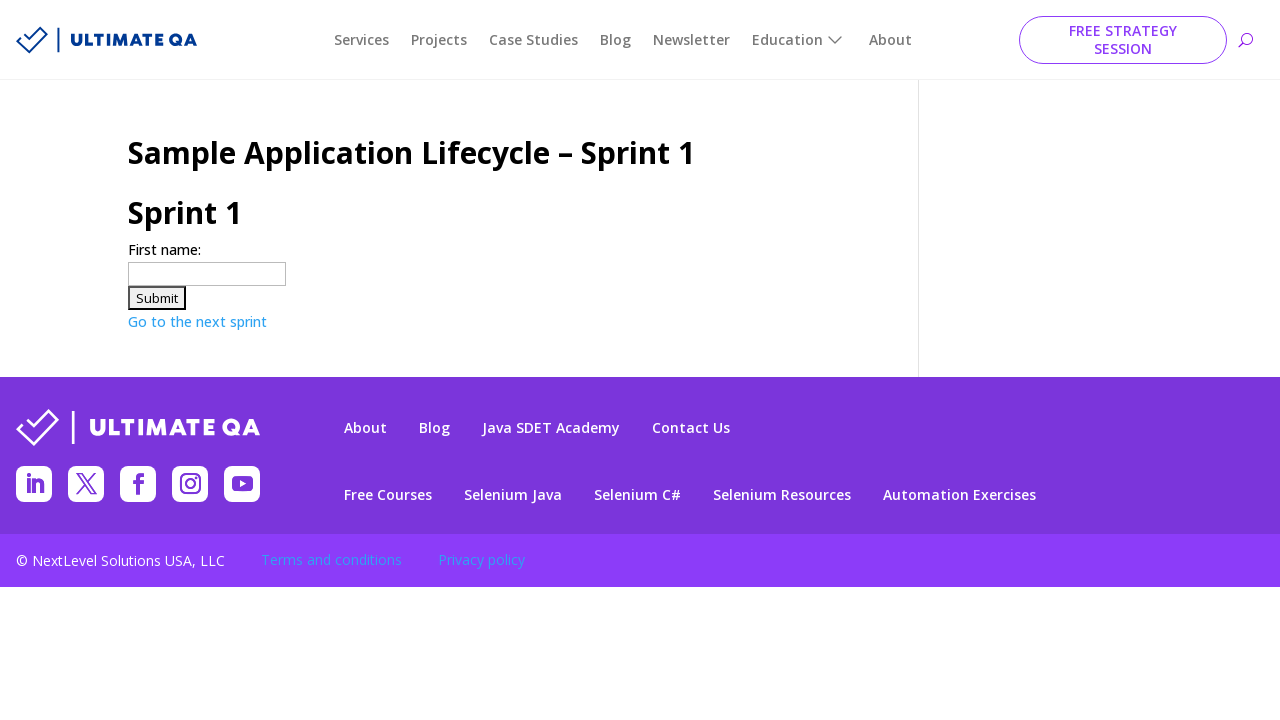

Clicked the name textbox at (207, 274) on internal:role=textbox
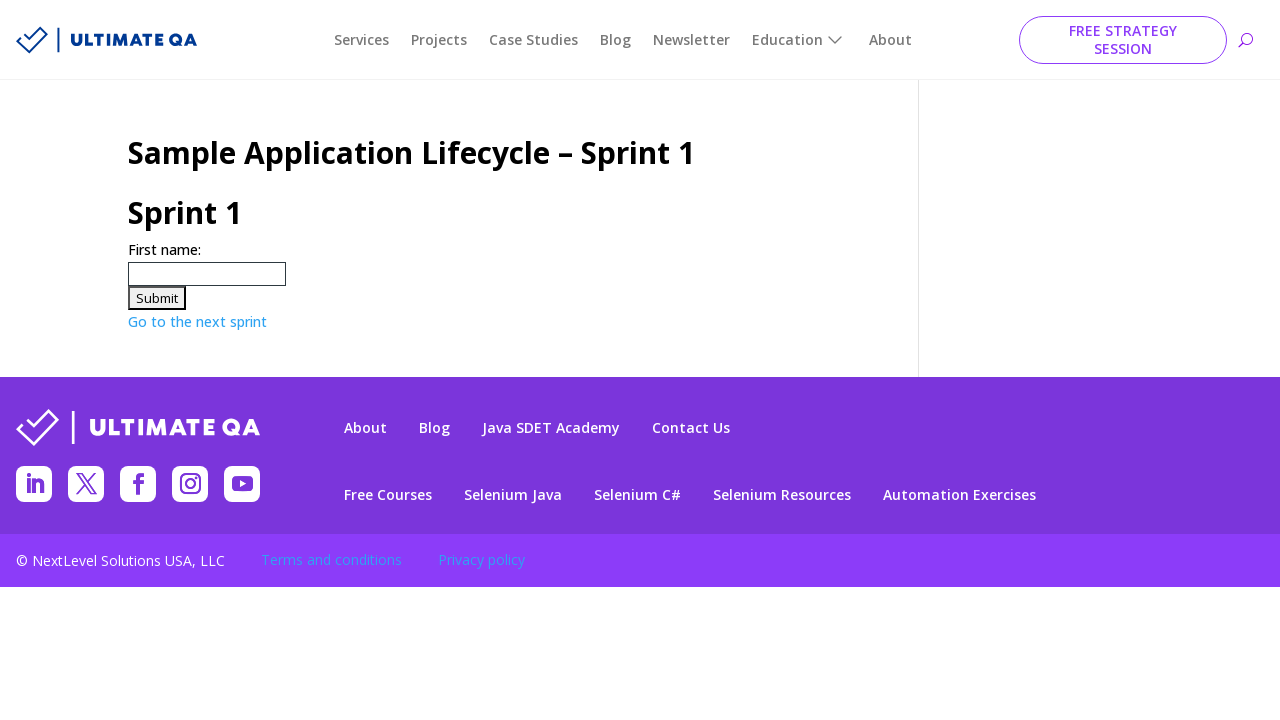

Filled name field with 'Roberto Silva' on internal:role=textbox
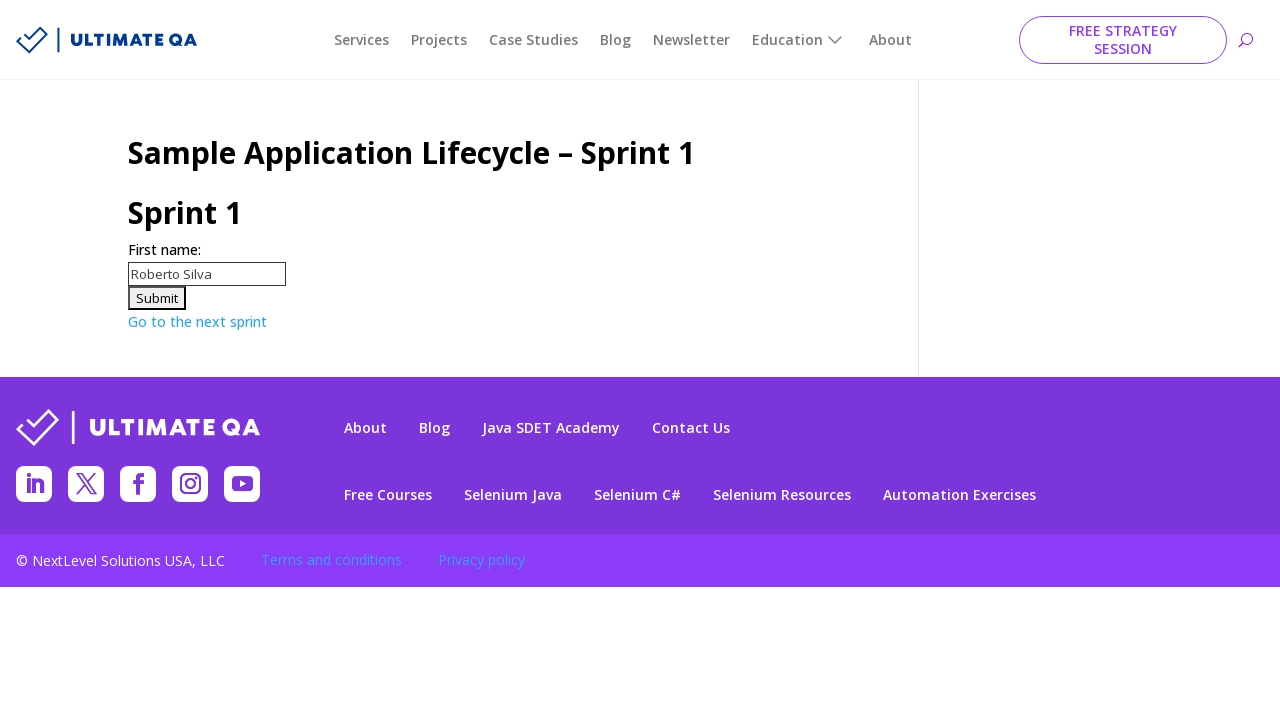

Clicked 'Go to the next sprint' link to navigate to Sprint 2 at (198, 321) on xpath=//a[contains(text(),'Go to the next sprint')]
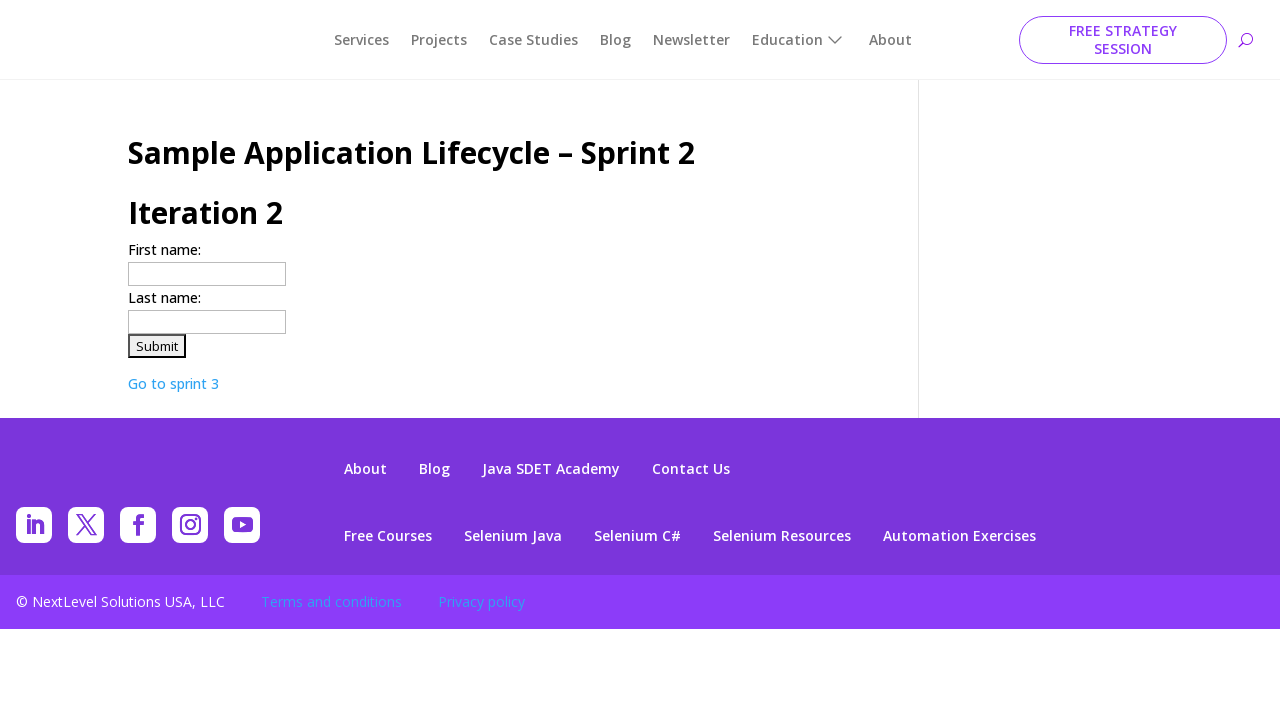

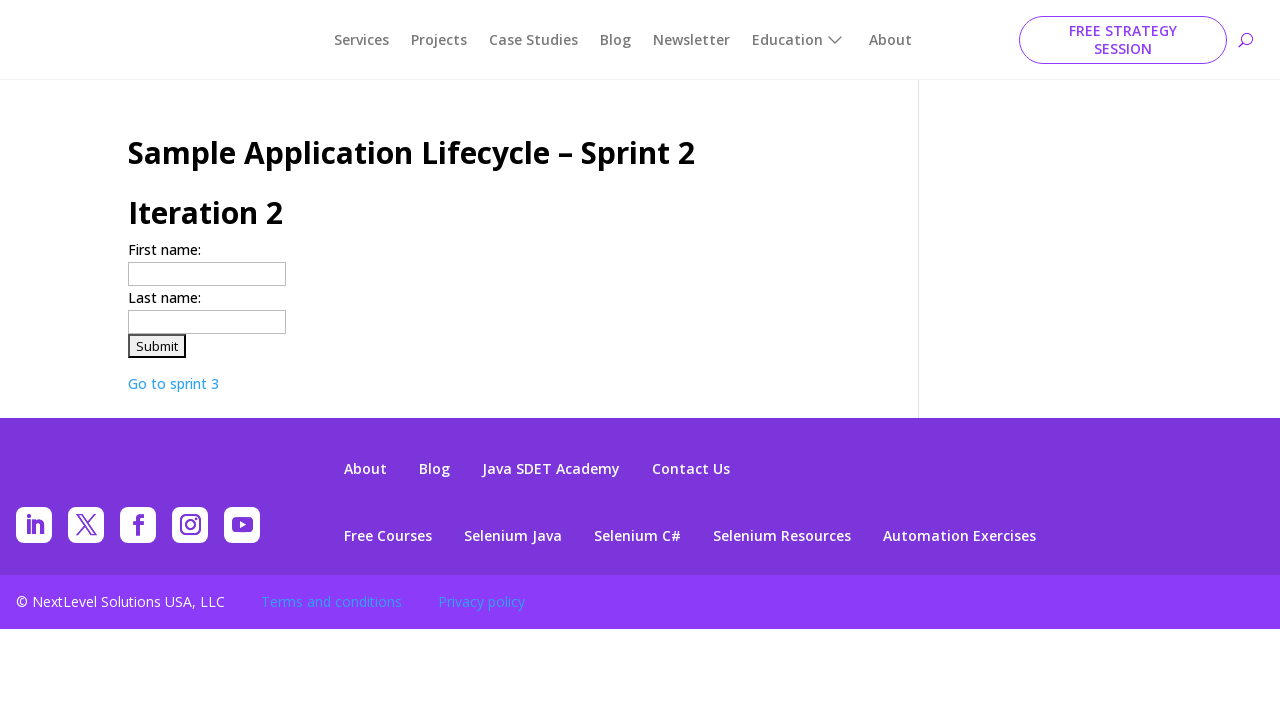